Tests hotel search functionality by entering a location, clicking search, then filling out a newsletter subscription email in the footer

Starting URL: https://hotel-testlab.coderslab.pl/en/

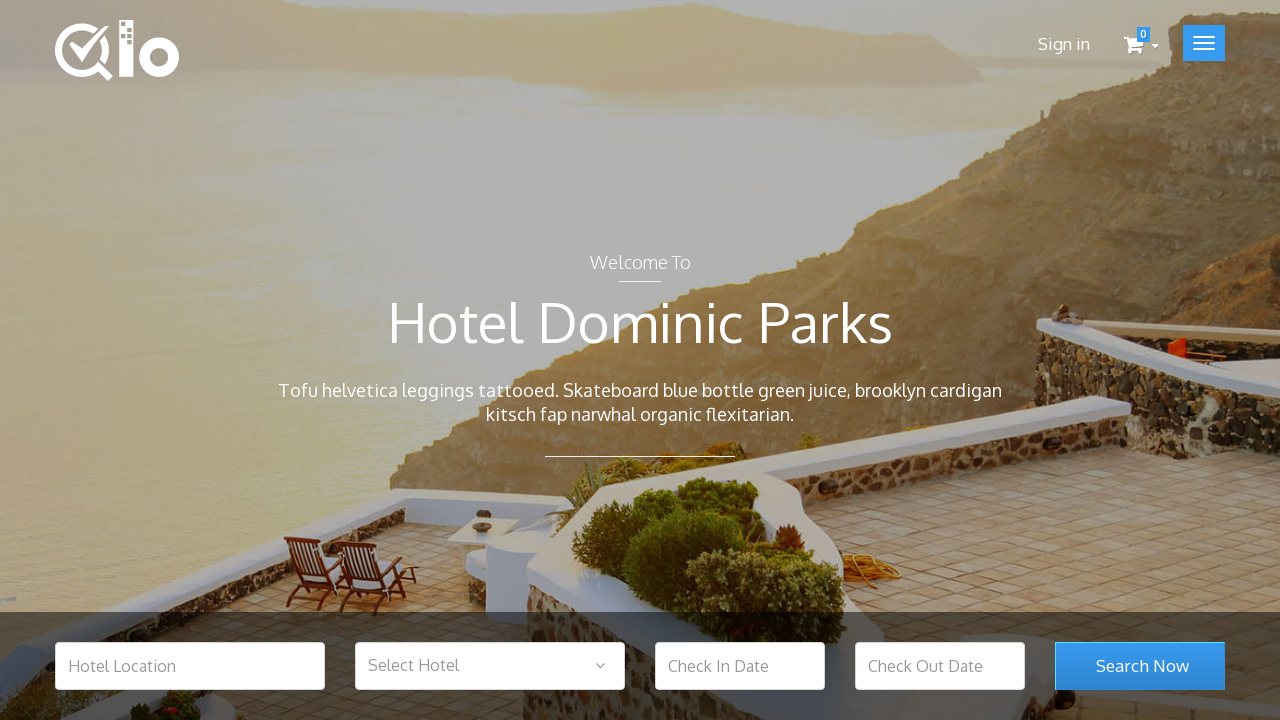

Cleared hotel location input field on input[name='hotel_location']
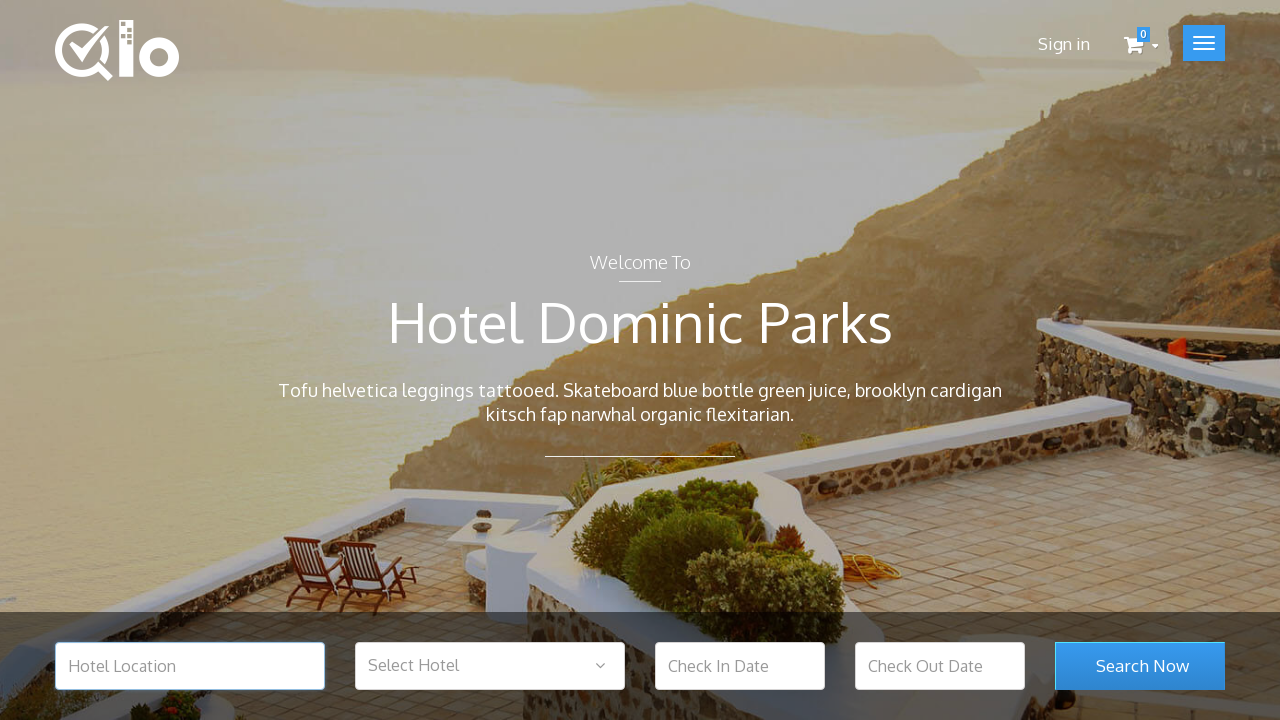

Filled hotel location input with 'Warsaw' on input[name='hotel_location']
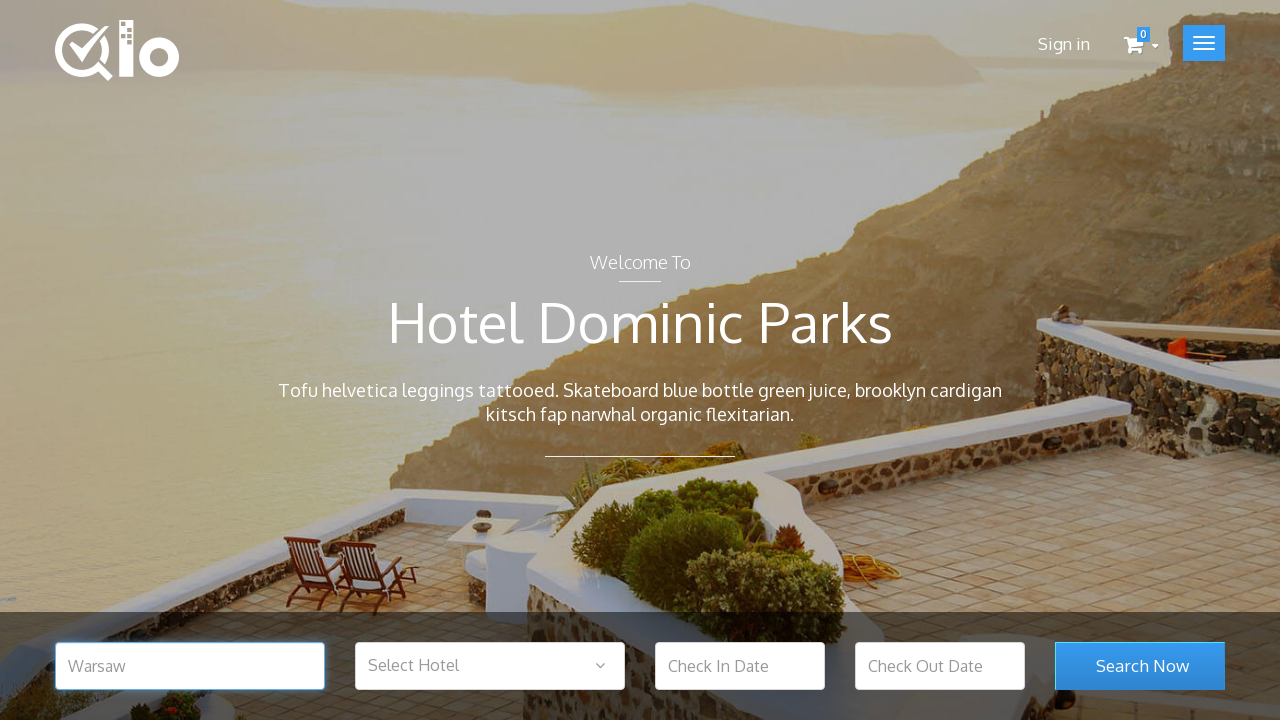

Clicked search button to search for hotels in Warsaw at (1140, 666) on [name='search_room_submit']
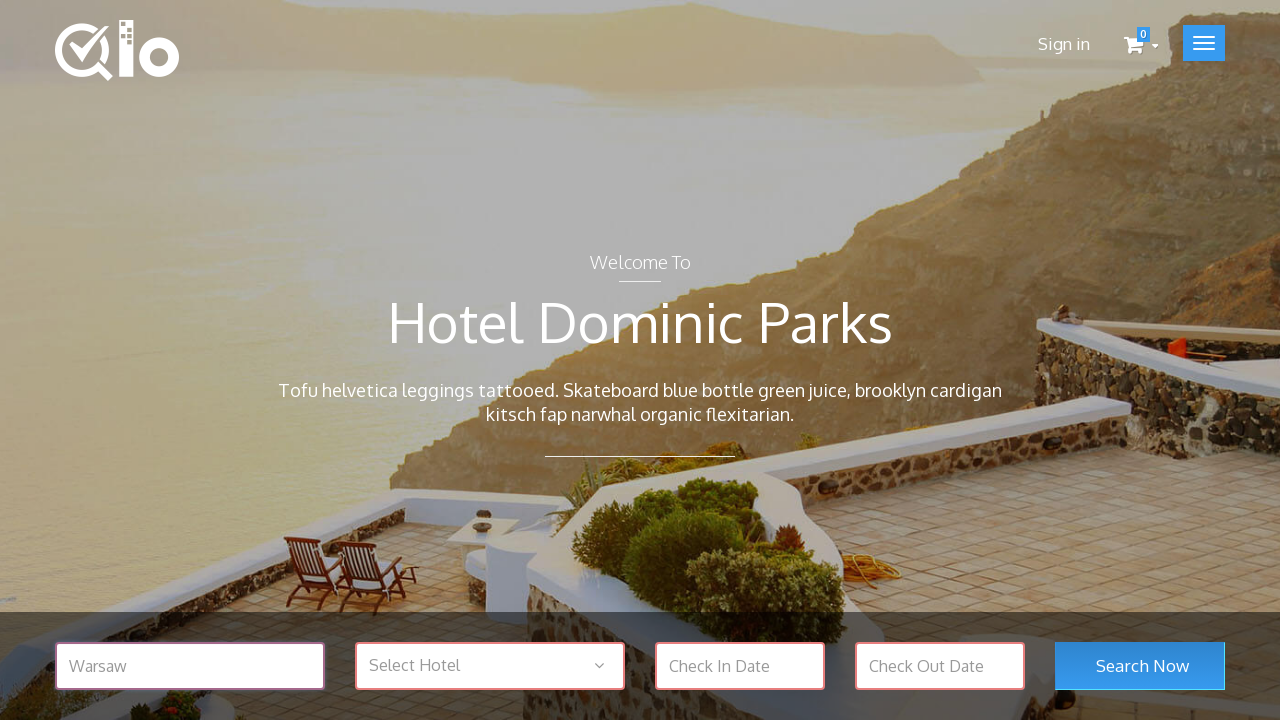

Page loaded after hotel search completed
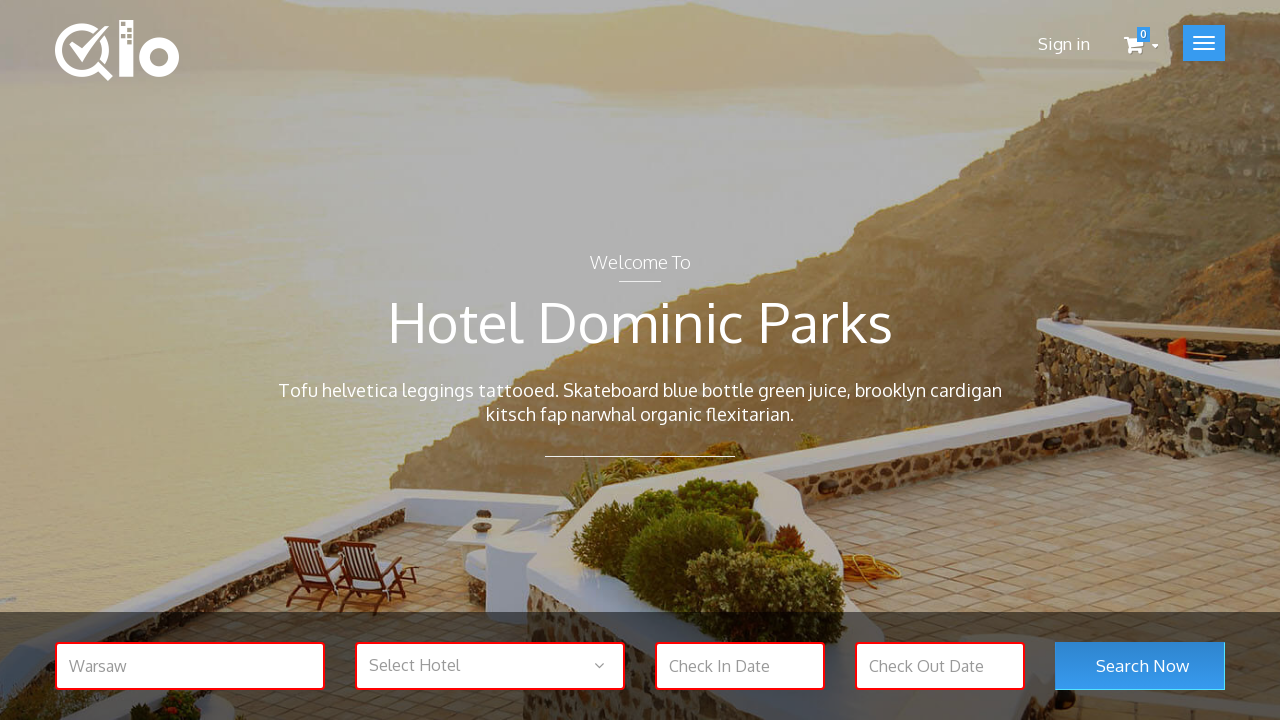

Cleared footer newsletter email input field on input[name='email']
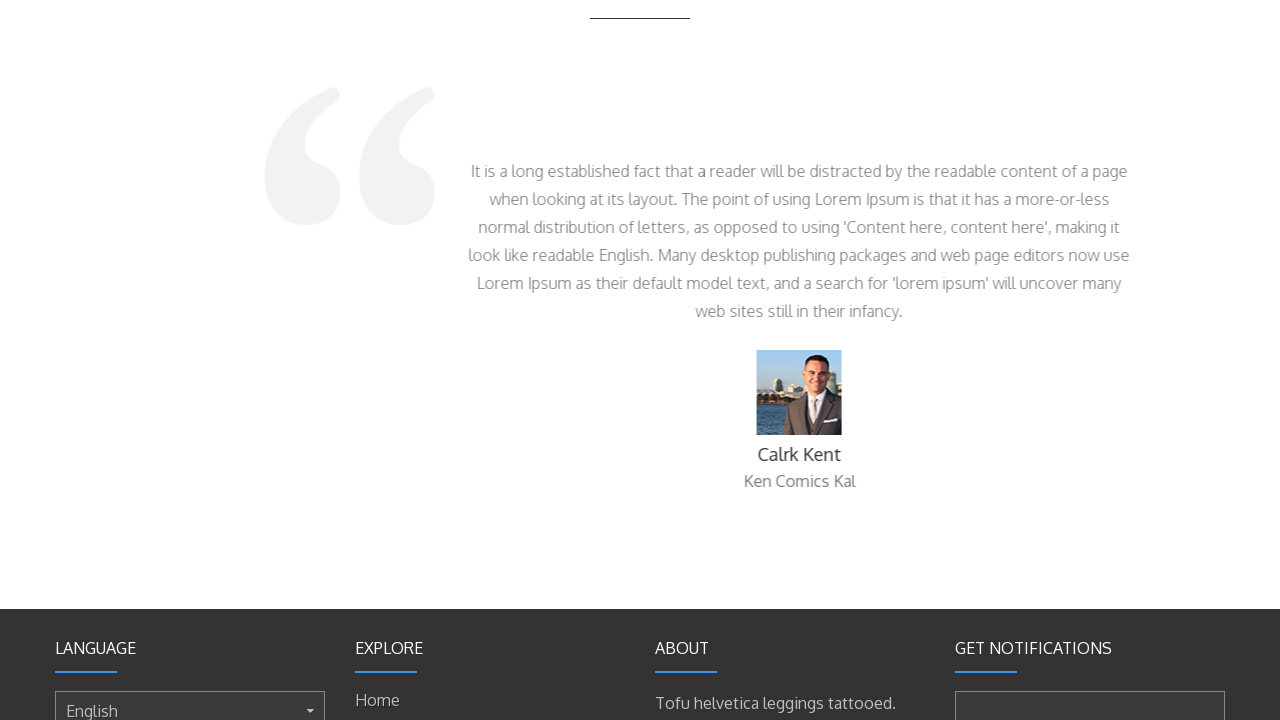

Filled footer newsletter email input with 'test@test.com' on input[name='email']
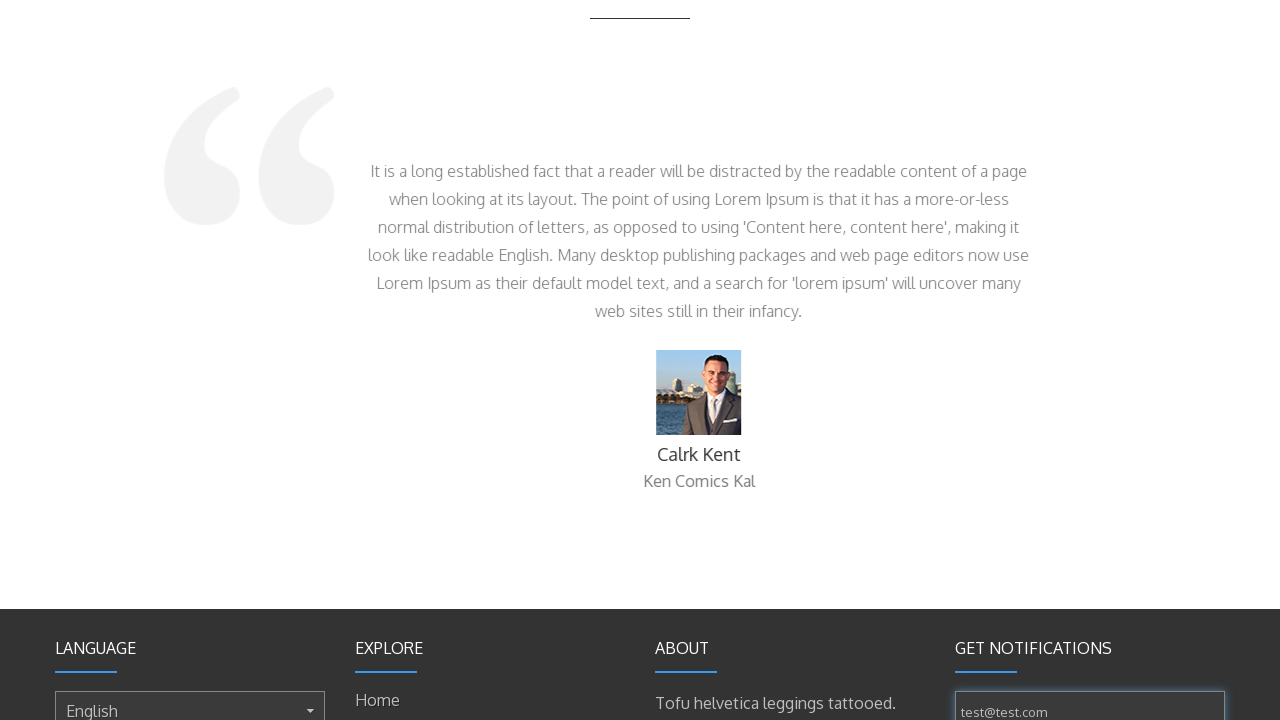

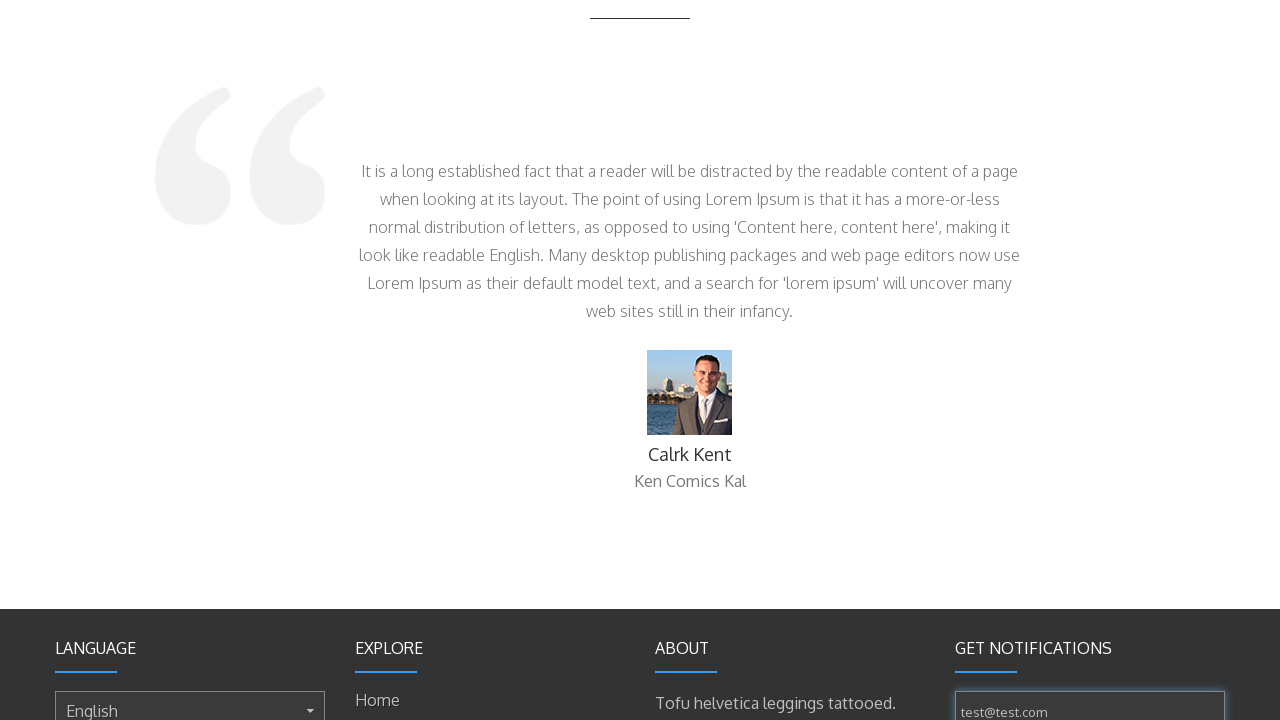